Tests a jQuery combo tree dropdown by clicking on it and selecting multiple choices from the dropdown list

Starting URL: http://jqueryscript.net/demo/Drop-Down-Combo-Tree/

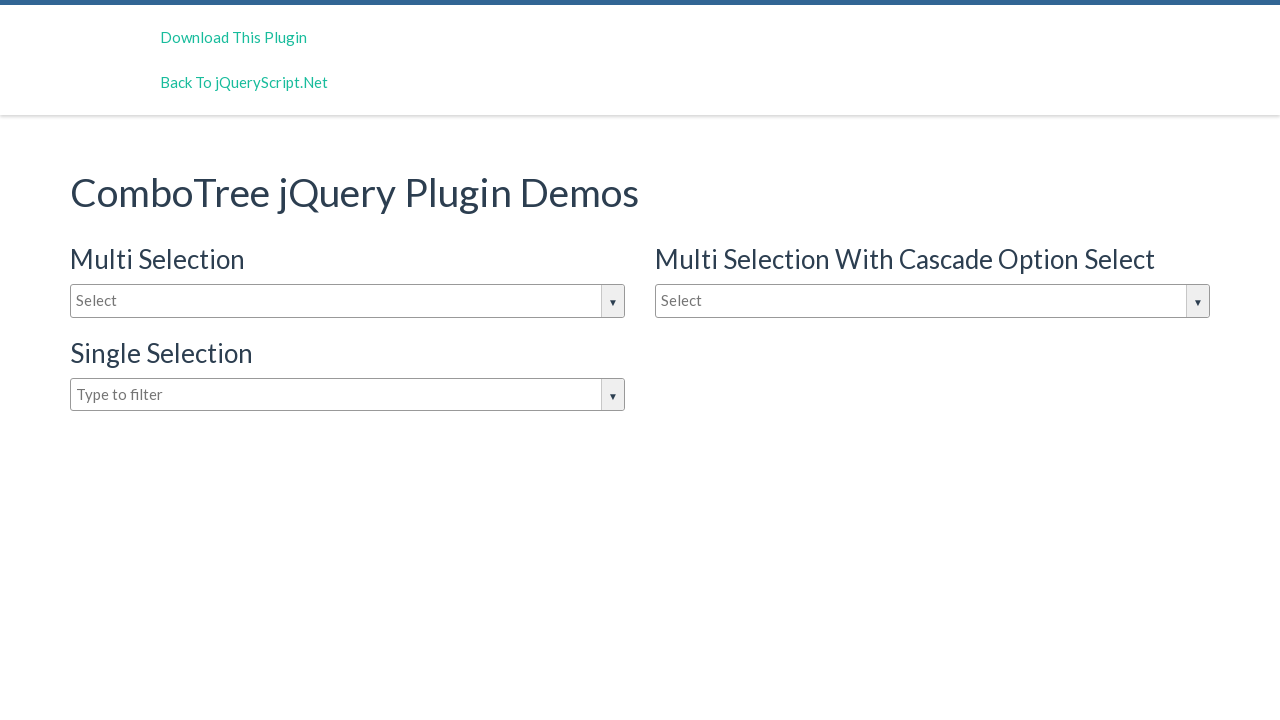

Clicked on the combo tree input to open dropdown at (348, 301) on #justAnInputBox
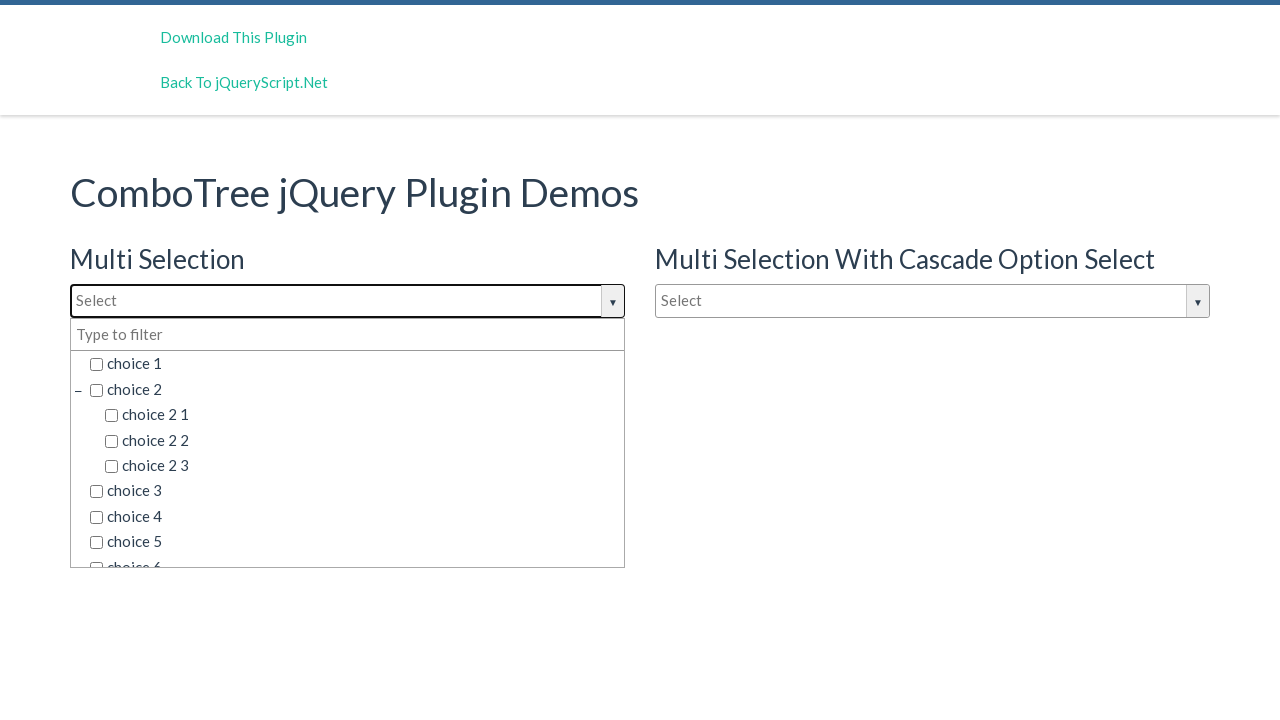

Selected dropdown option 'choice 2' at (355, 389) on span.comboTreeItemTitle >> nth=1
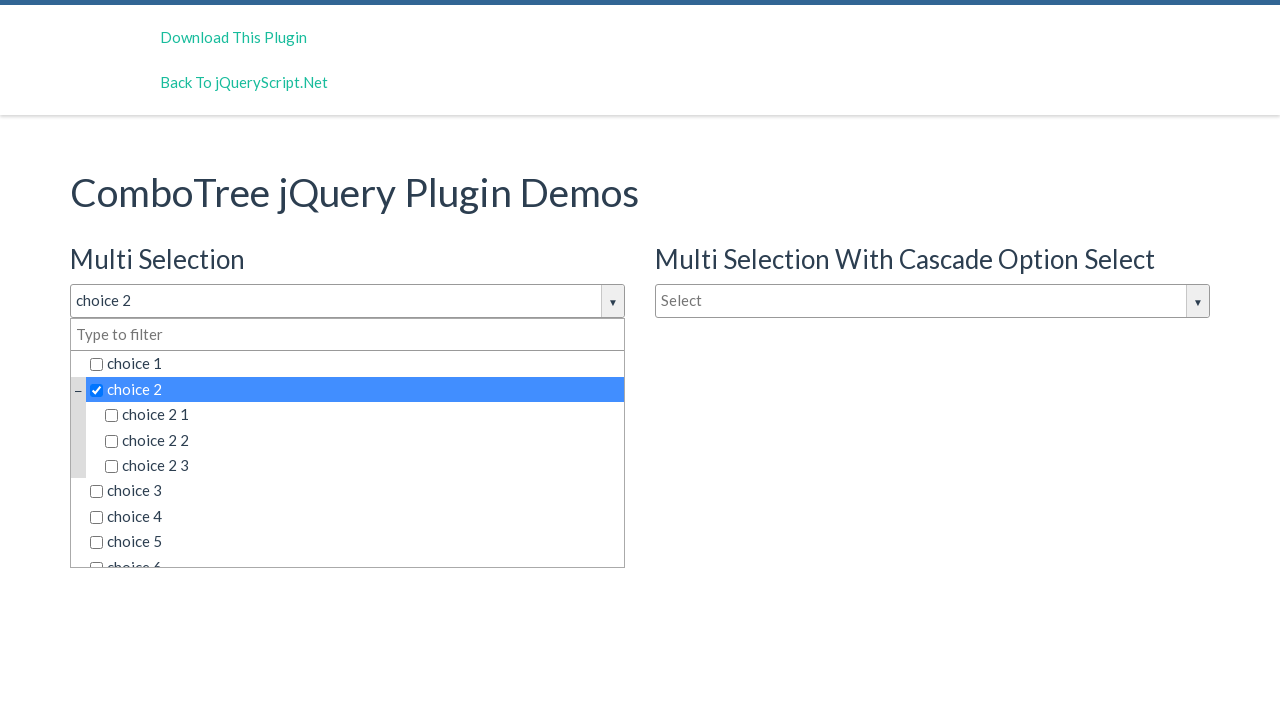

Selected dropdown option 'choice 2 3' at (362, 466) on span.comboTreeItemTitle >> nth=4
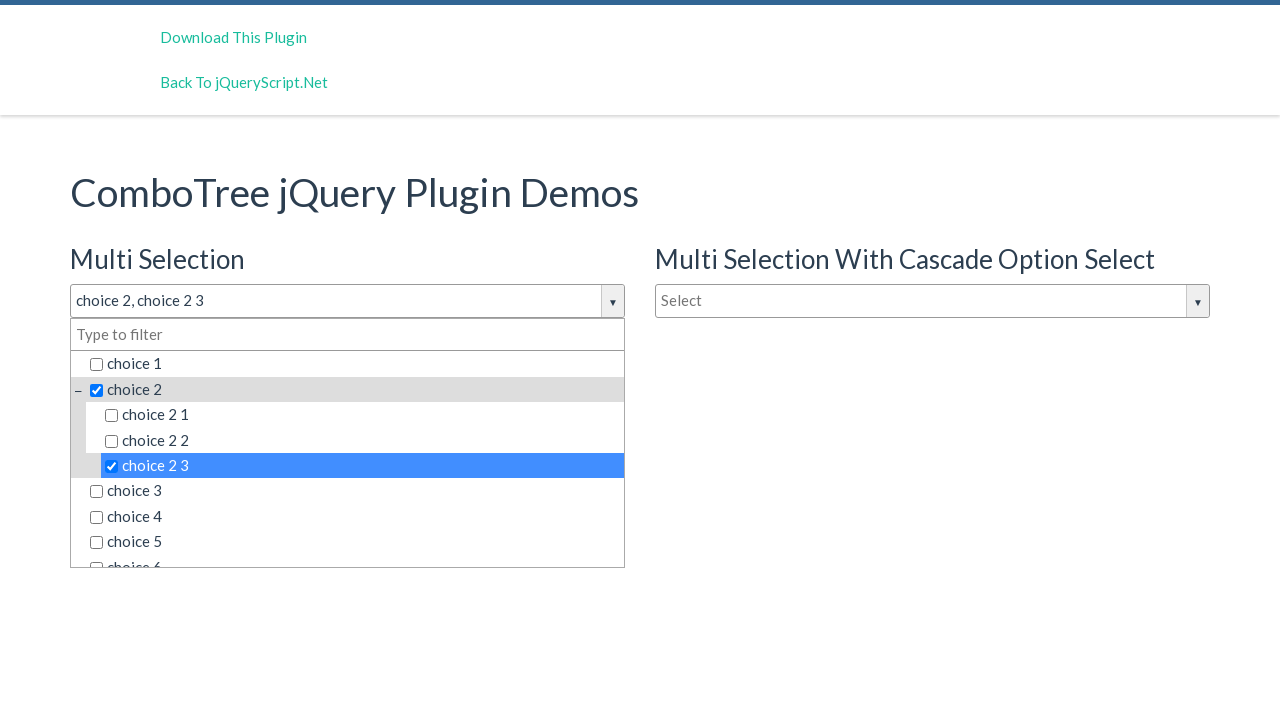

Selected dropdown option 'choice 6' at (355, 554) on span.comboTreeItemTitle >> nth=8
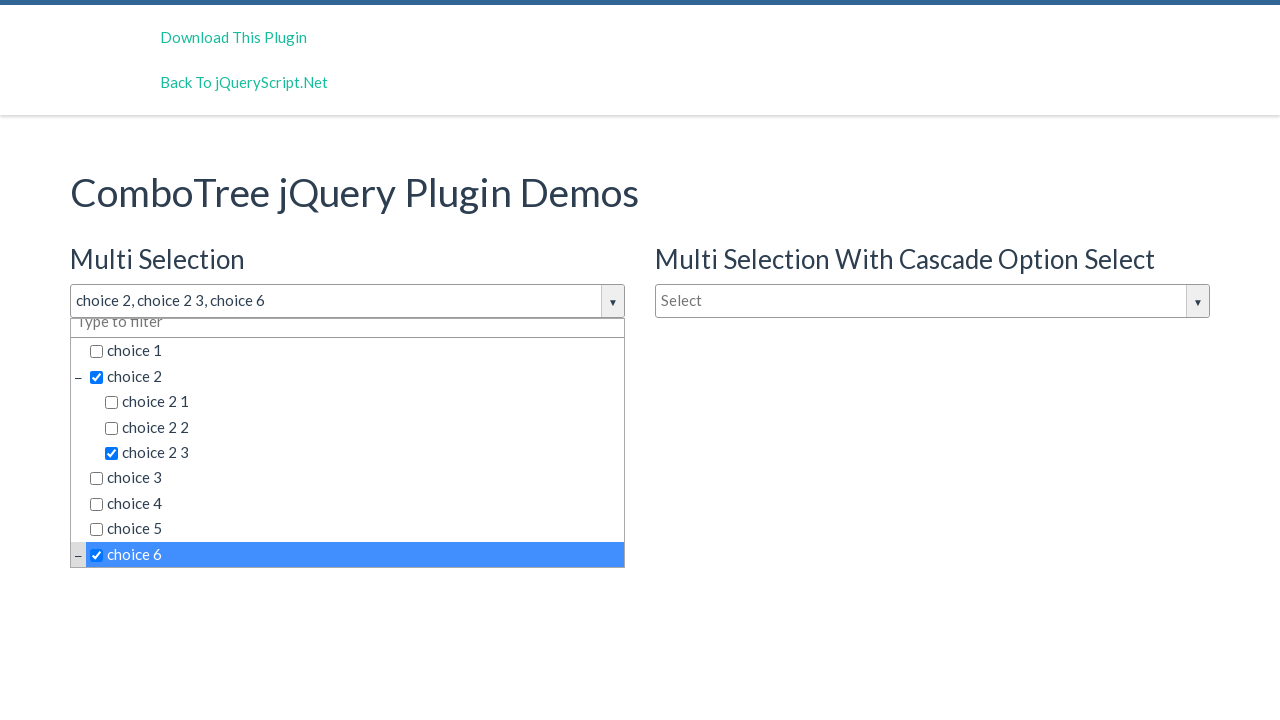

Selected dropdown option 'choice 6 2' at (362, 452) on span.comboTreeItemTitle >> nth=10
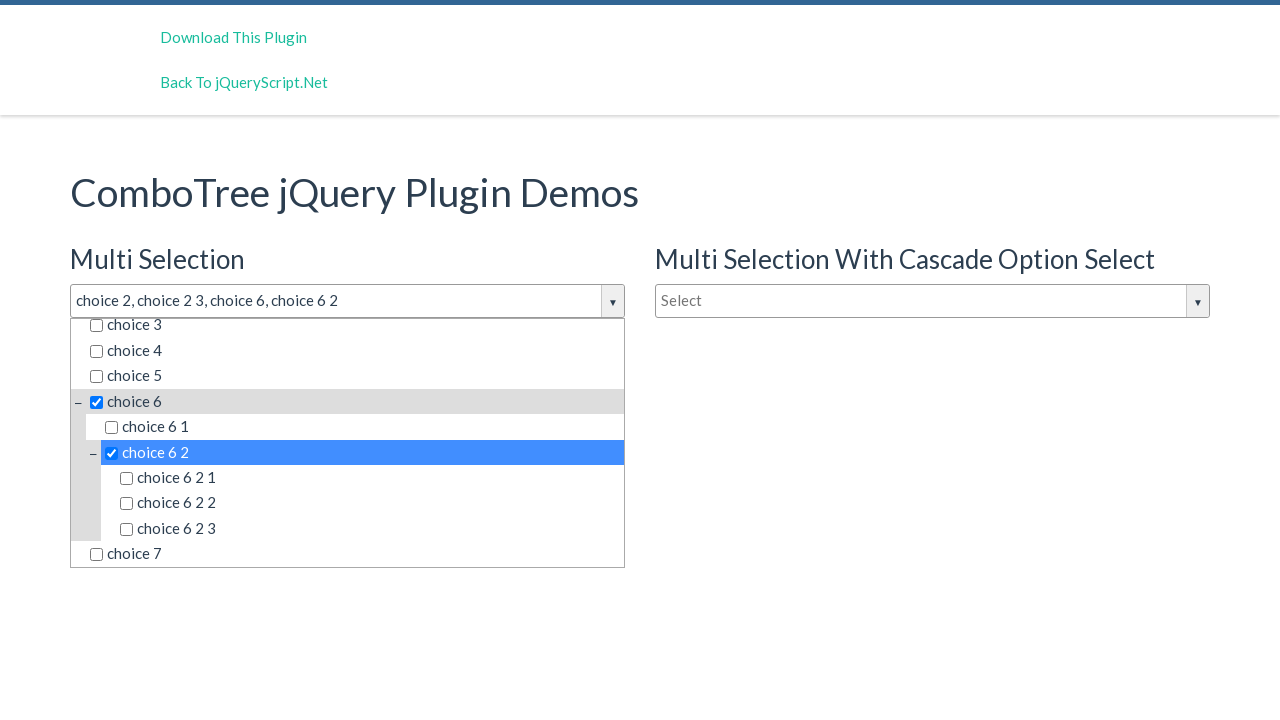

Selected dropdown option 'choice 6 2 1' at (370, 478) on span.comboTreeItemTitle >> nth=11
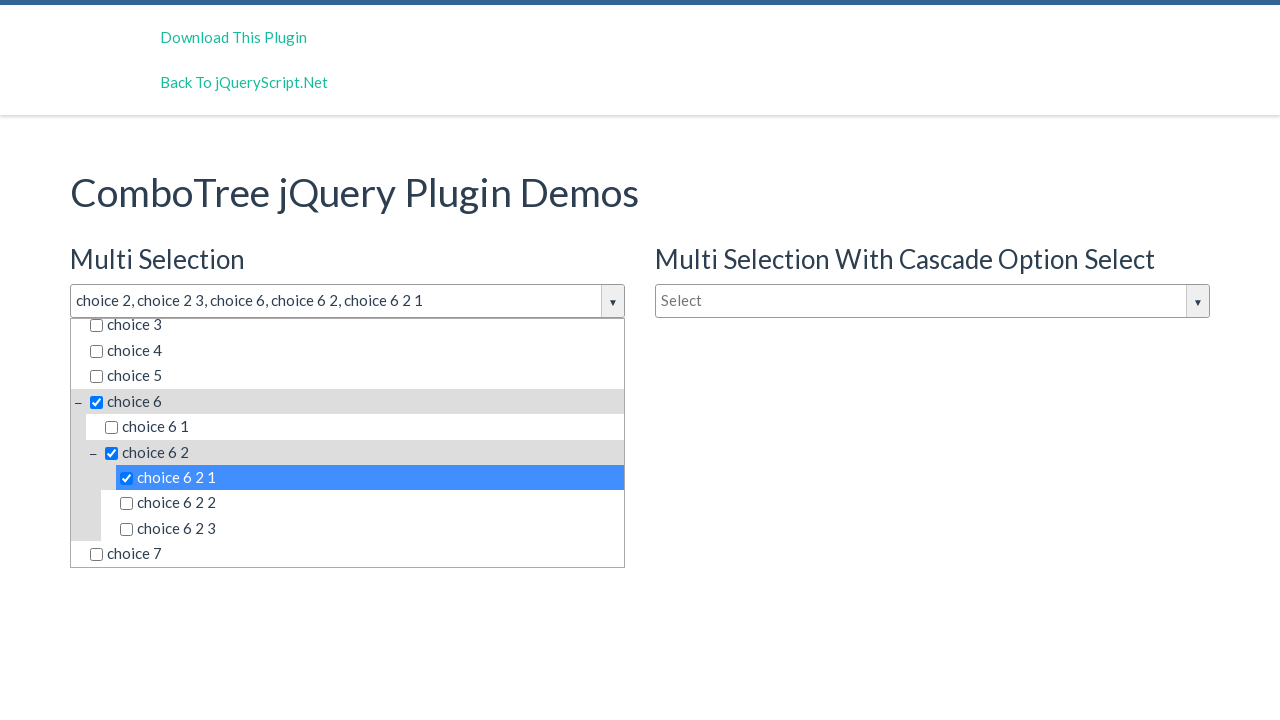

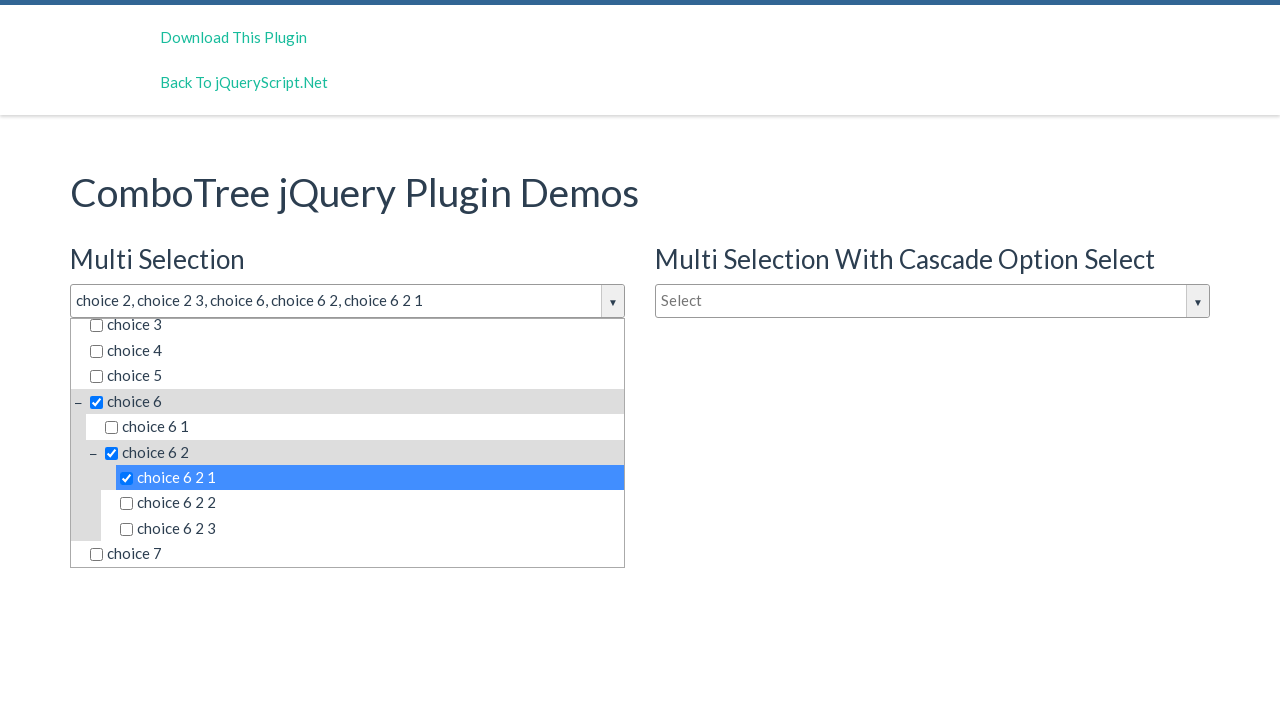